Tests dropdown selection functionality on OrangeHRM trial signup page by selecting a country from the dropdown menu

Starting URL: https://www.orangehrm.com/en/30-day-free-trial

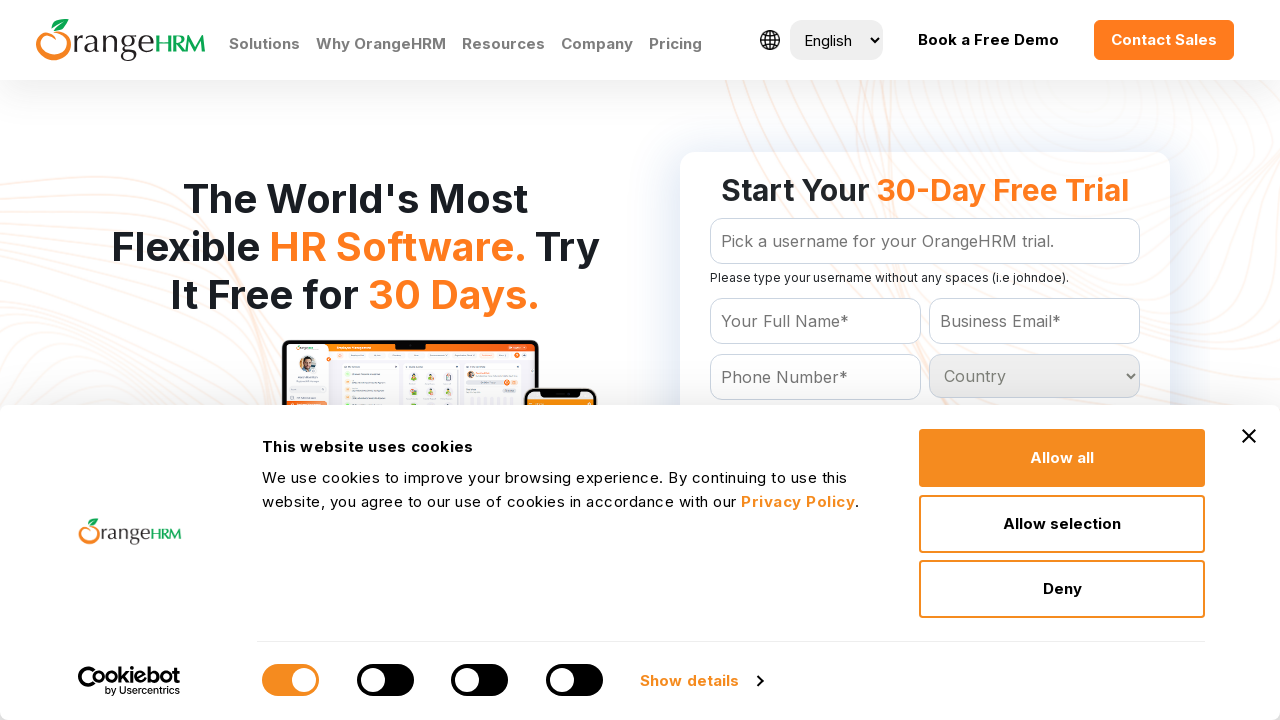

Selected 'India' from the country dropdown menu on #Form_getForm_Country
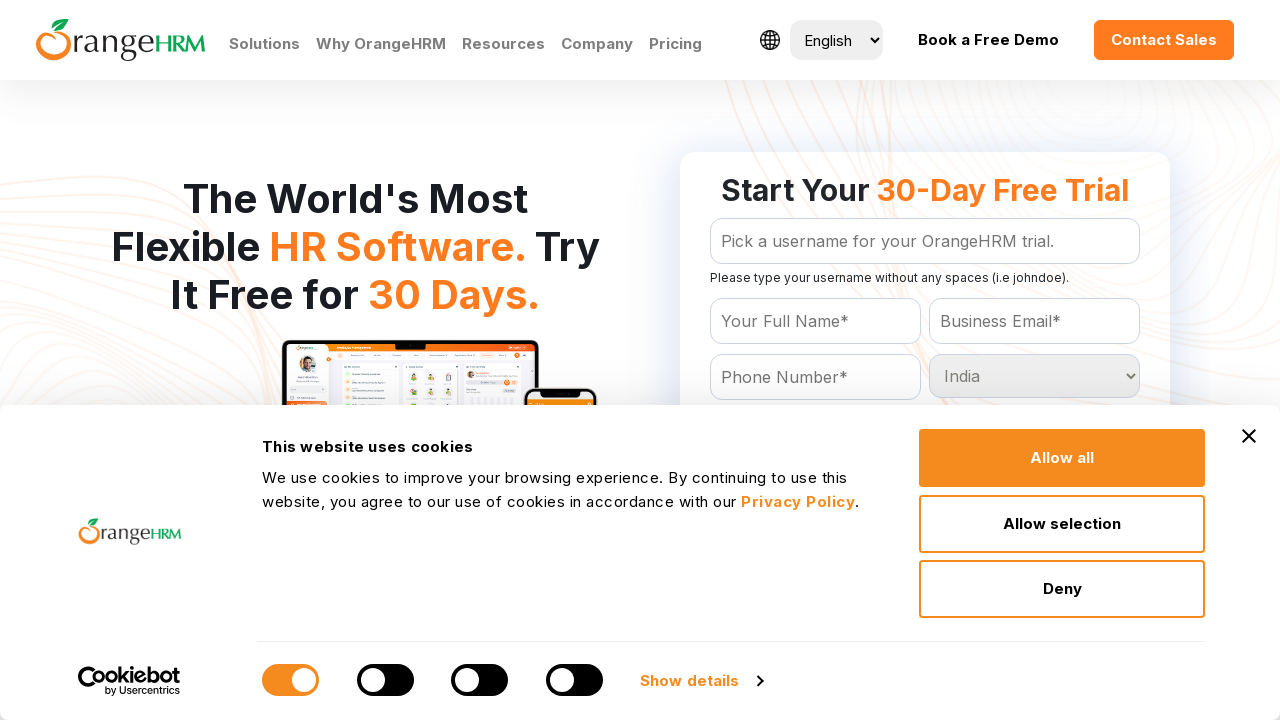

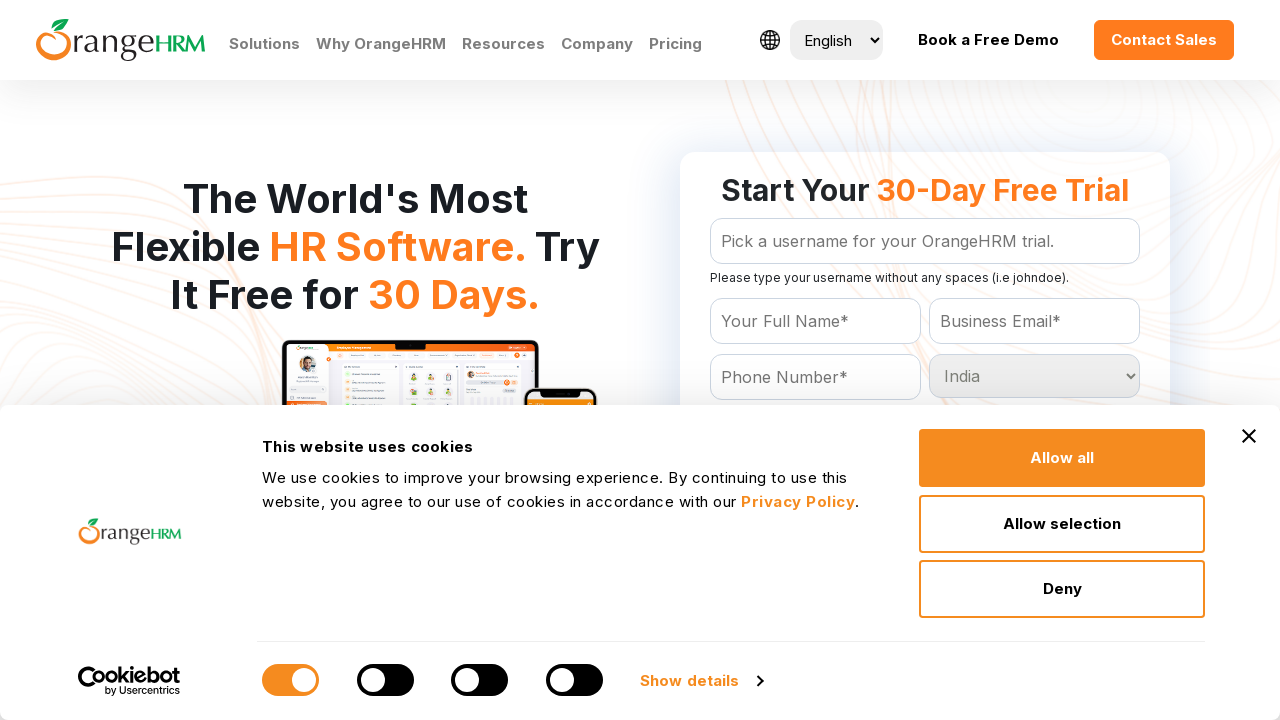